Navigates to the Infosys corporate website homepage and verifies the page loads successfully

Starting URL: https://www.infosys.com/

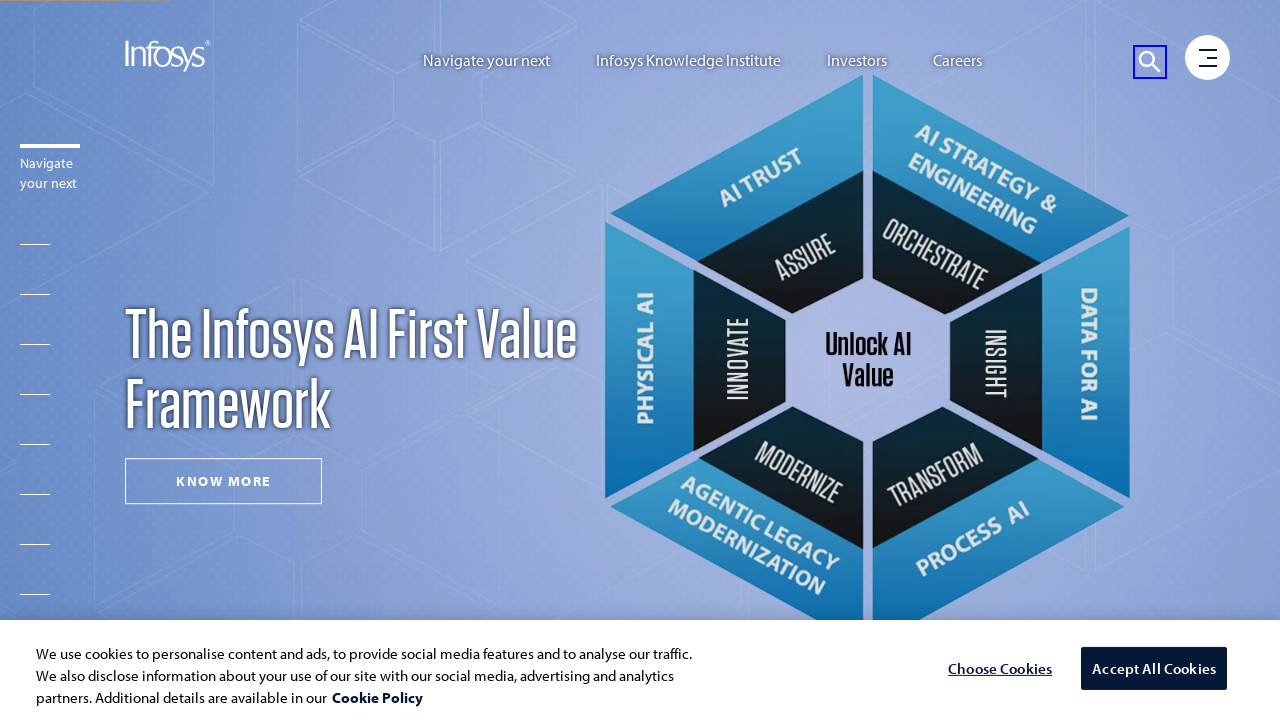

Waited for Infosys homepage to load (DOM content loaded)
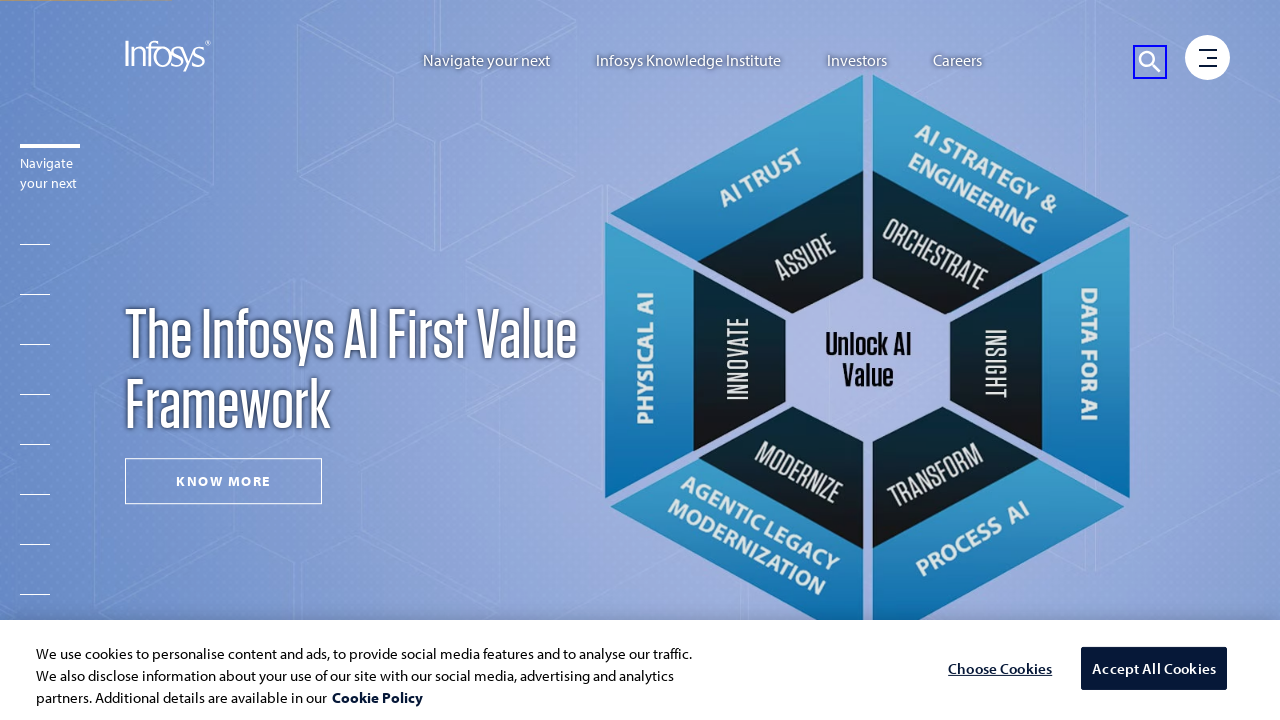

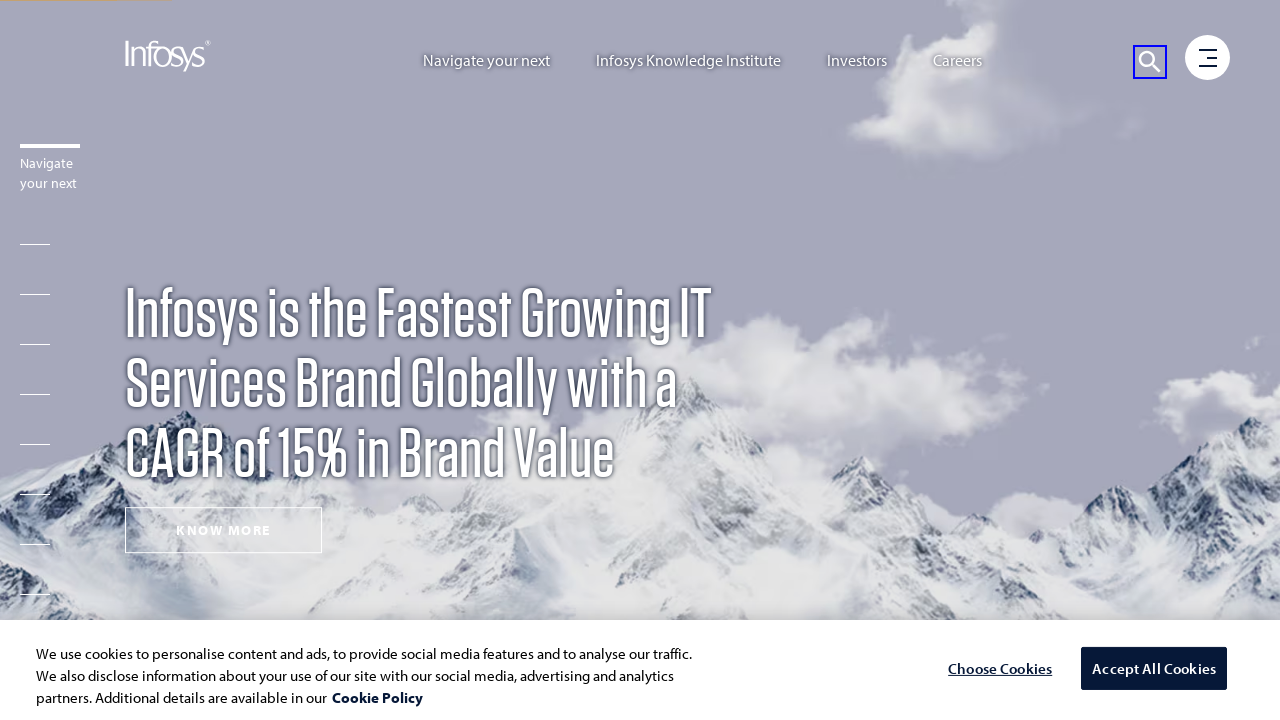